Navigates to a table page, interacts with table elements, and adjusts the browser window size

Starting URL: https://the-internet.herokuapp.com/tables

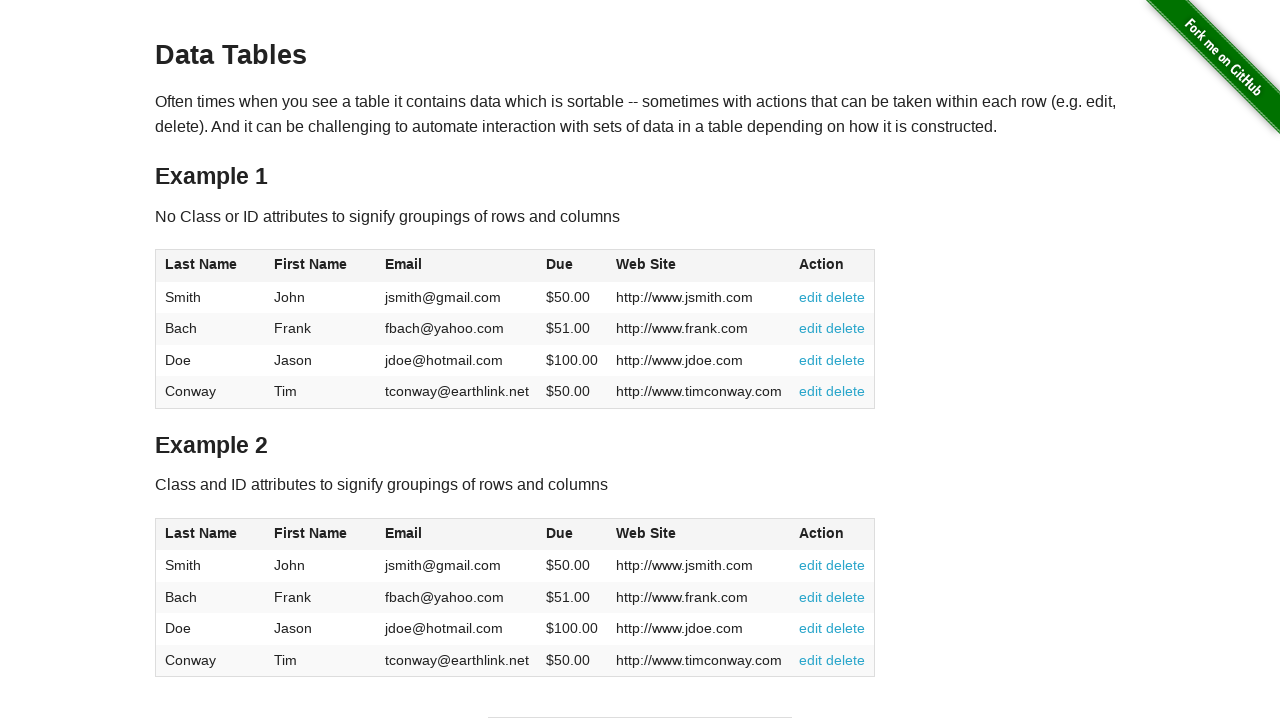

Waited for table #table1 to be present
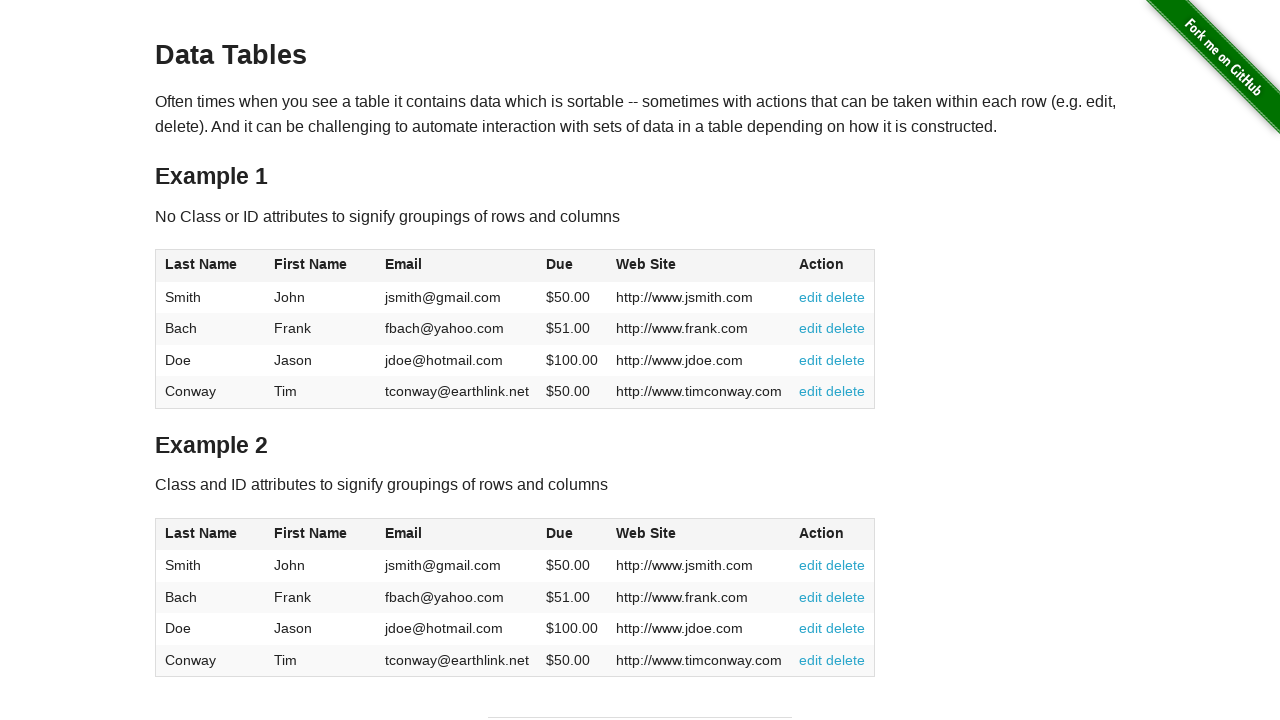

Located table element #table1
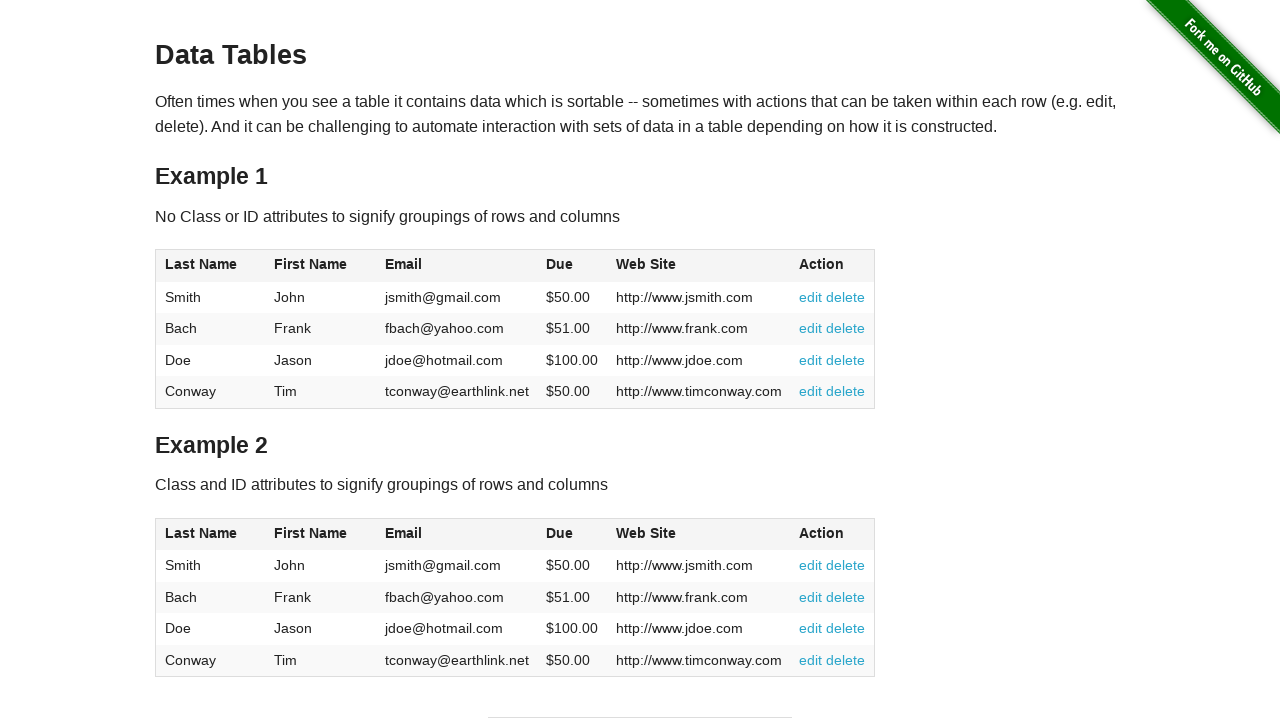

Retrieved all table headers from #table1
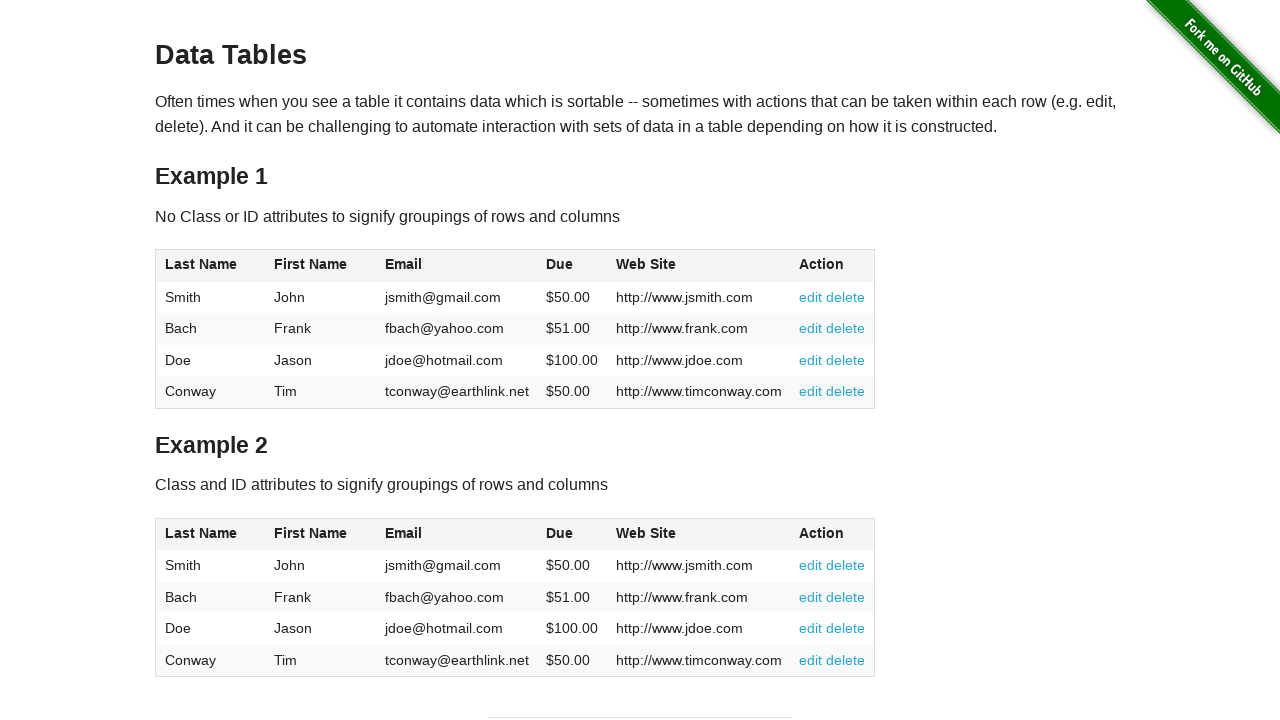

Resized browser window to 1024x768
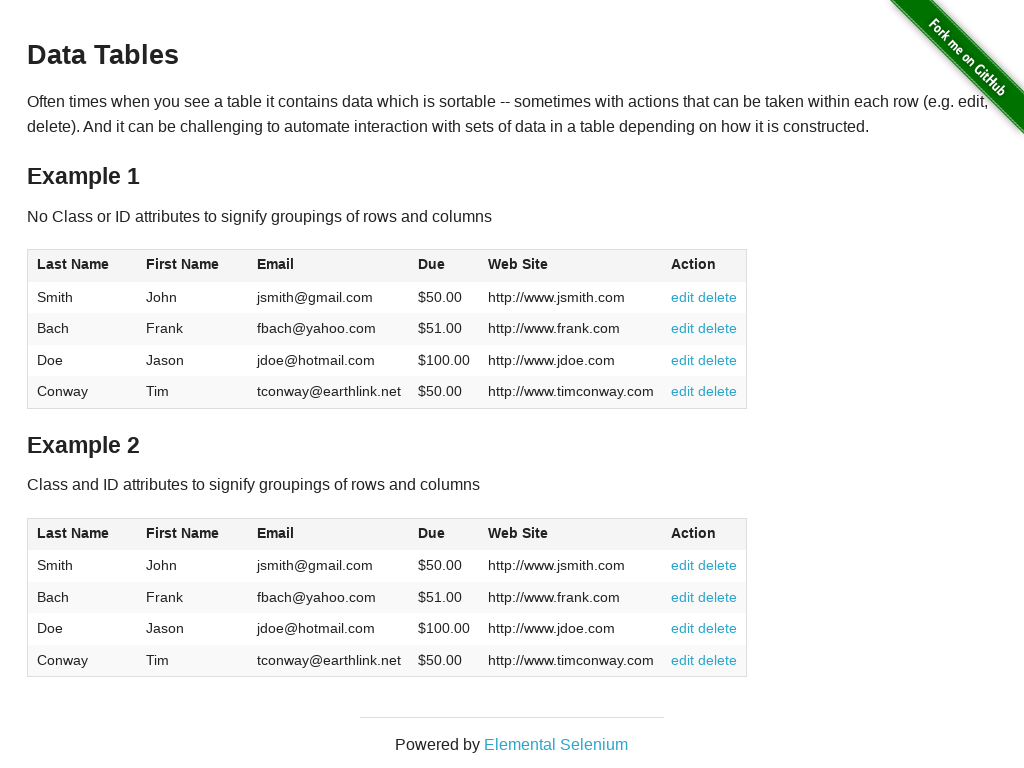

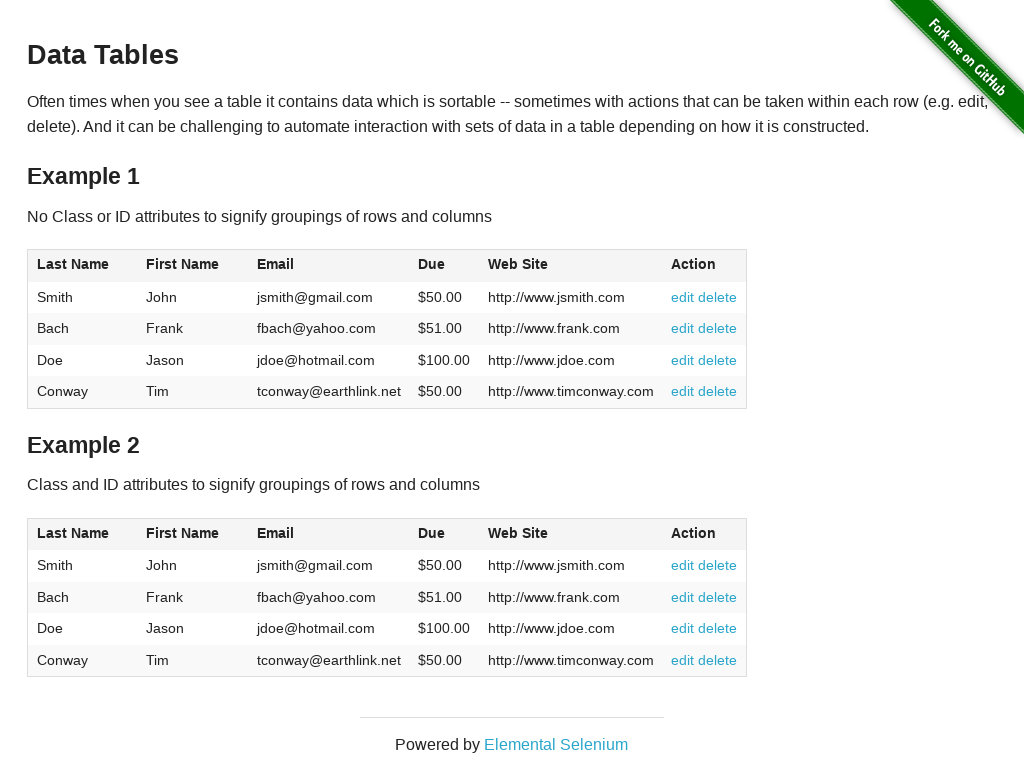